Tests adding todo items by creating two todos and verifying they appear in the list

Starting URL: https://demo.playwright.dev/todomvc

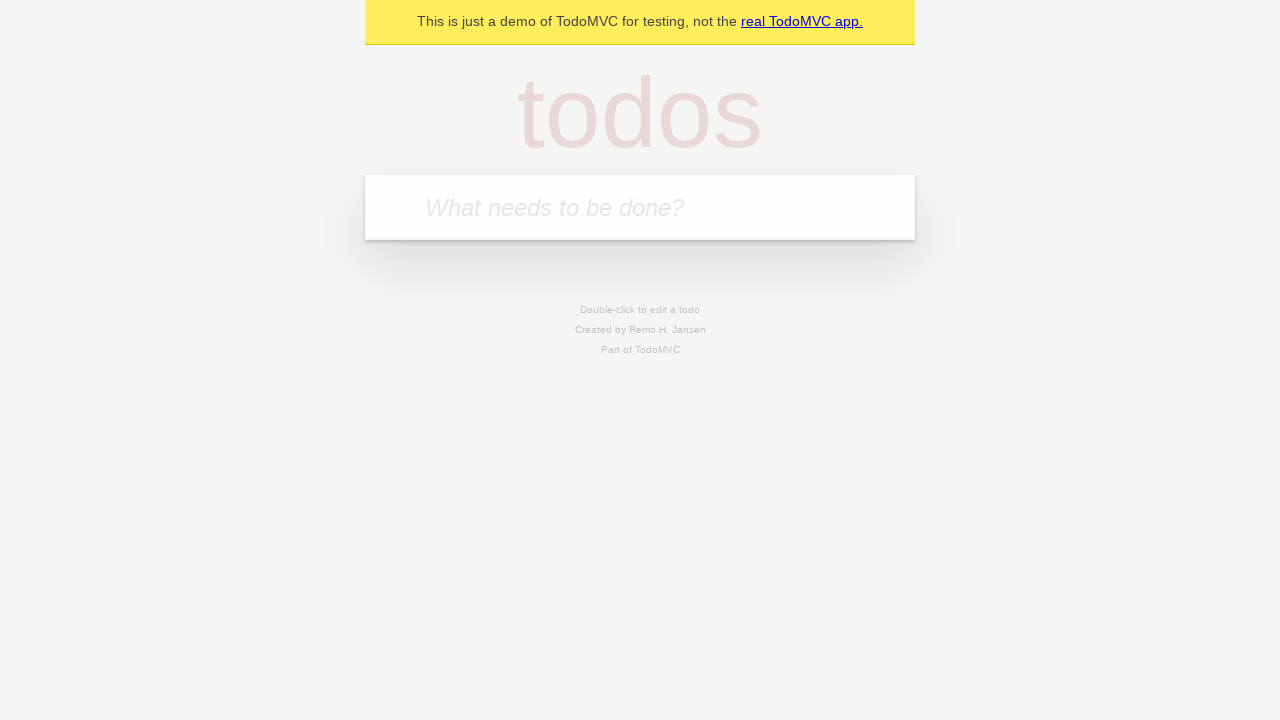

Located the todo input field
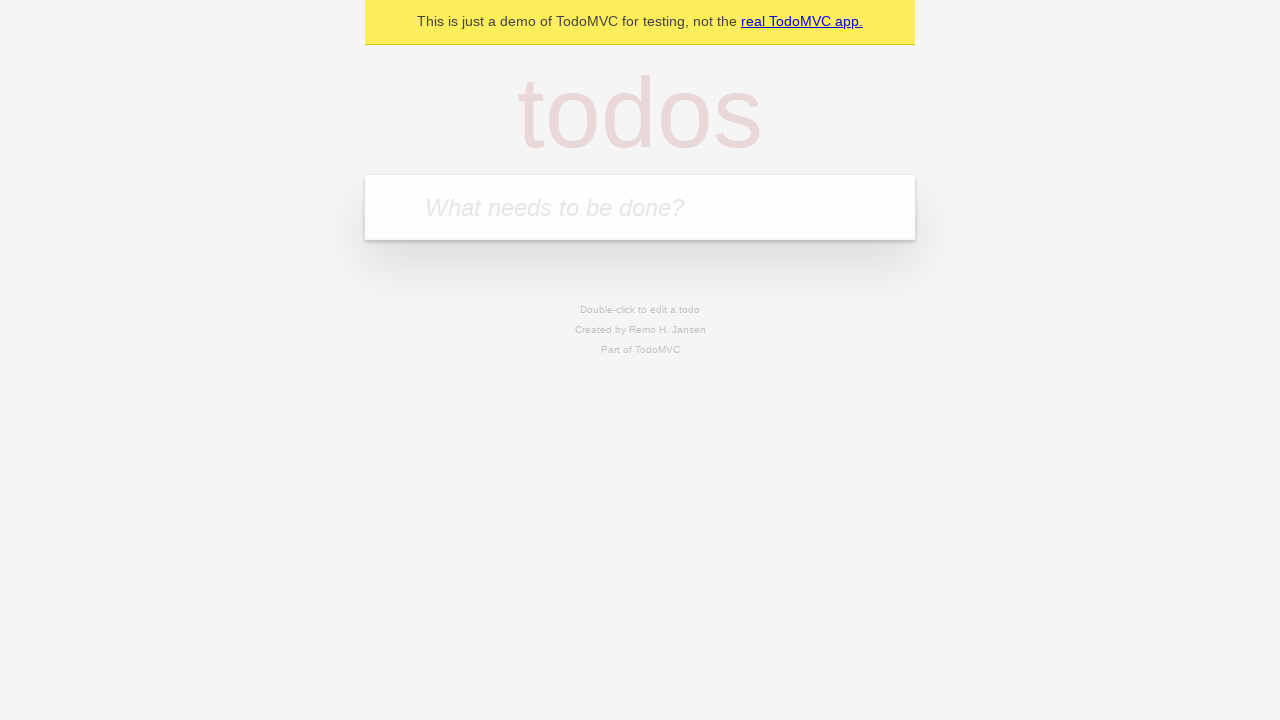

Filled first todo input with 'buy some cheese' on internal:attr=[placeholder="What needs to be done?"i]
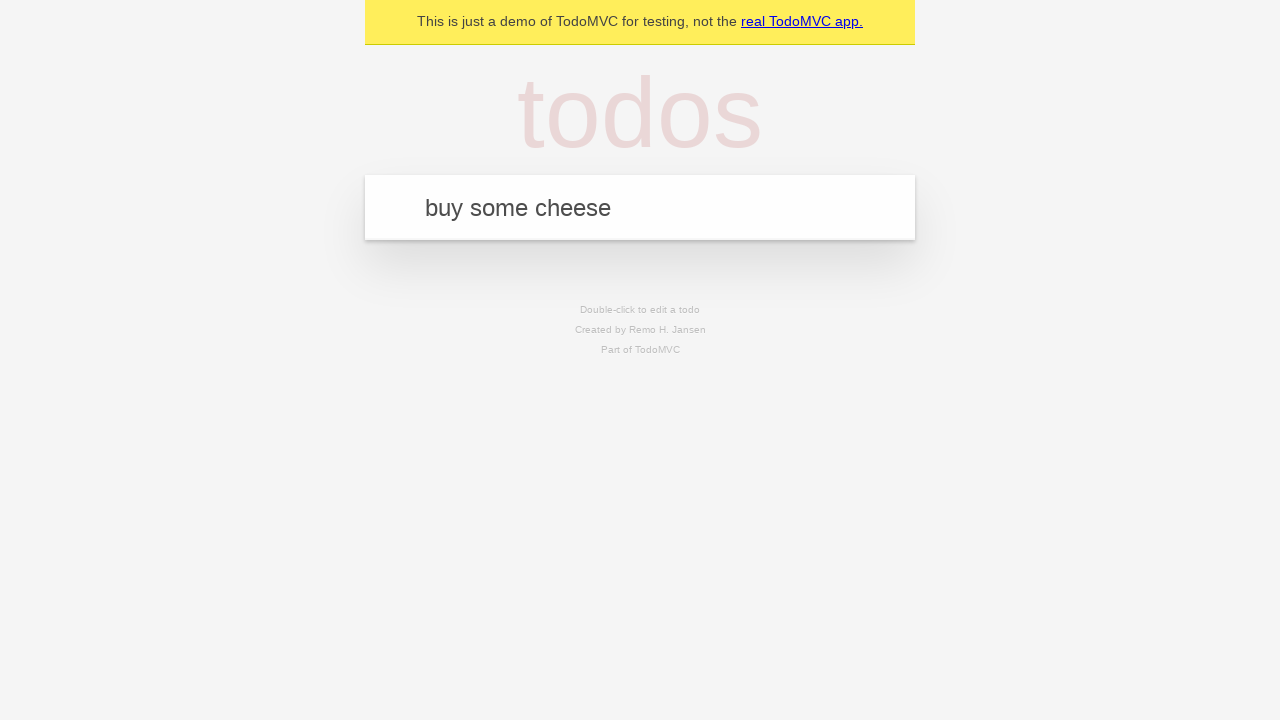

Pressed Enter to create first todo on internal:attr=[placeholder="What needs to be done?"i]
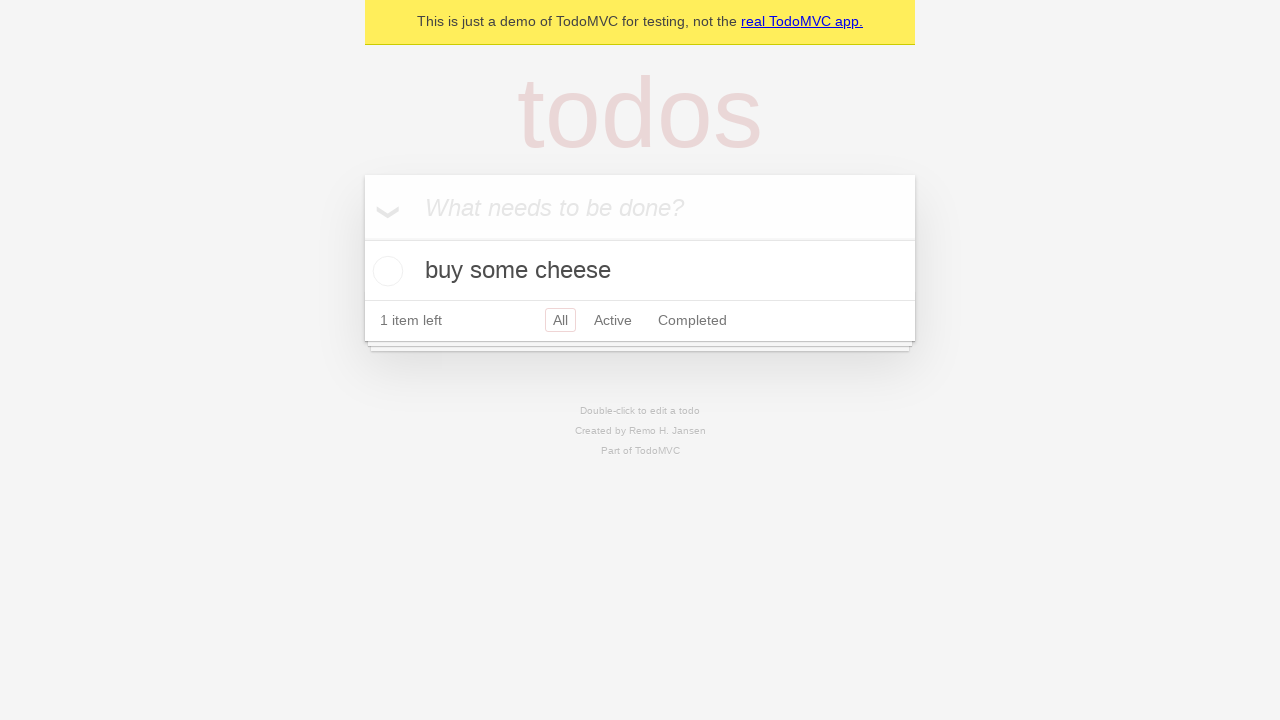

First todo item appeared in the list
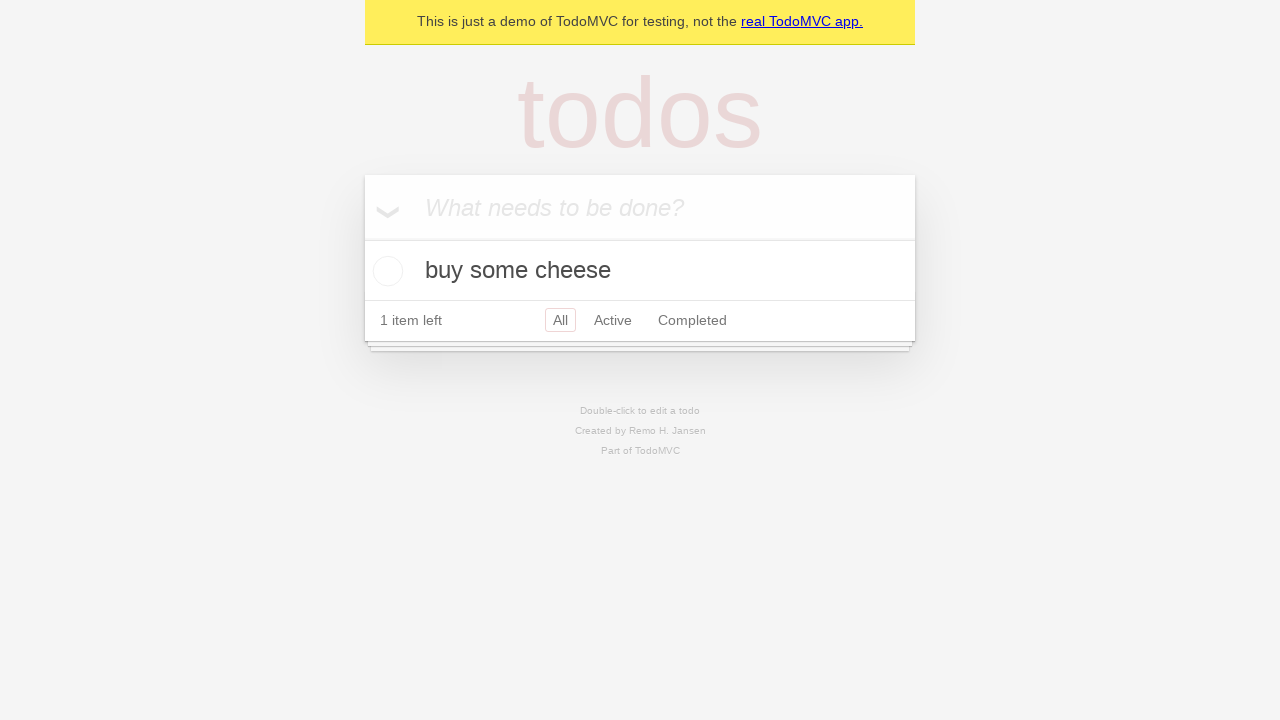

Filled second todo input with 'feed the cat' on internal:attr=[placeholder="What needs to be done?"i]
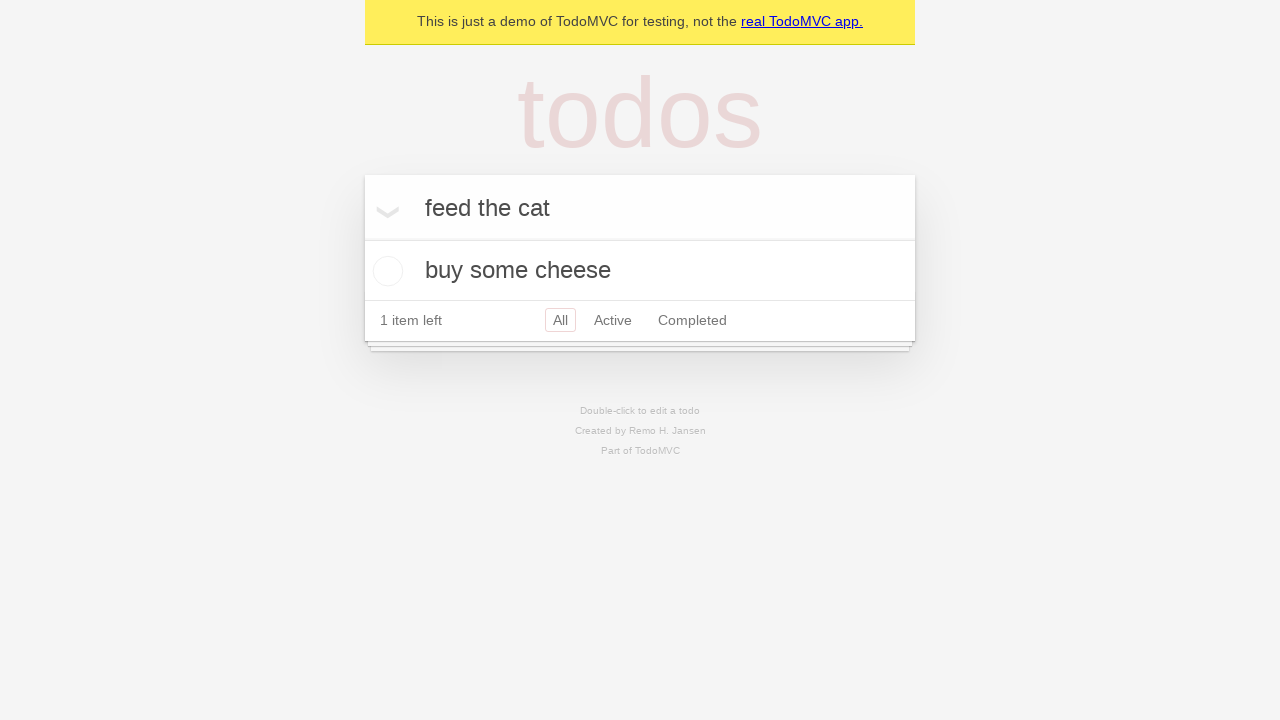

Pressed Enter to create second todo on internal:attr=[placeholder="What needs to be done?"i]
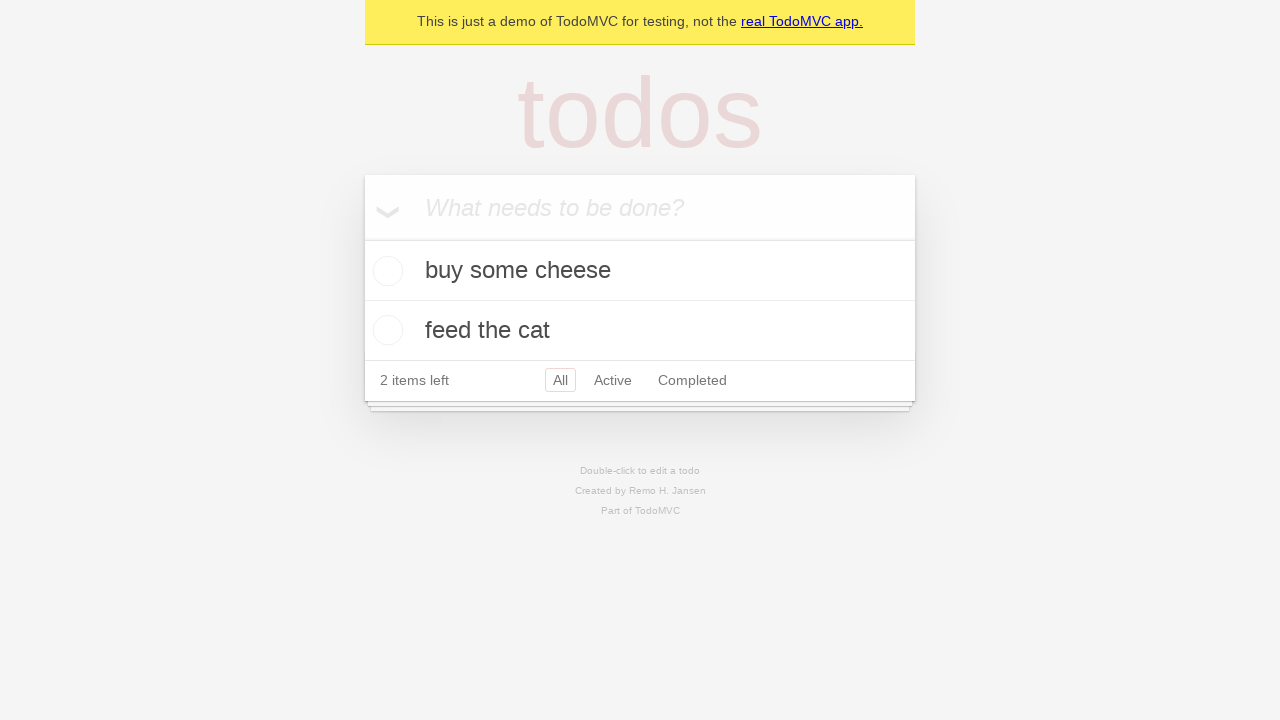

Second todo item appeared in the list
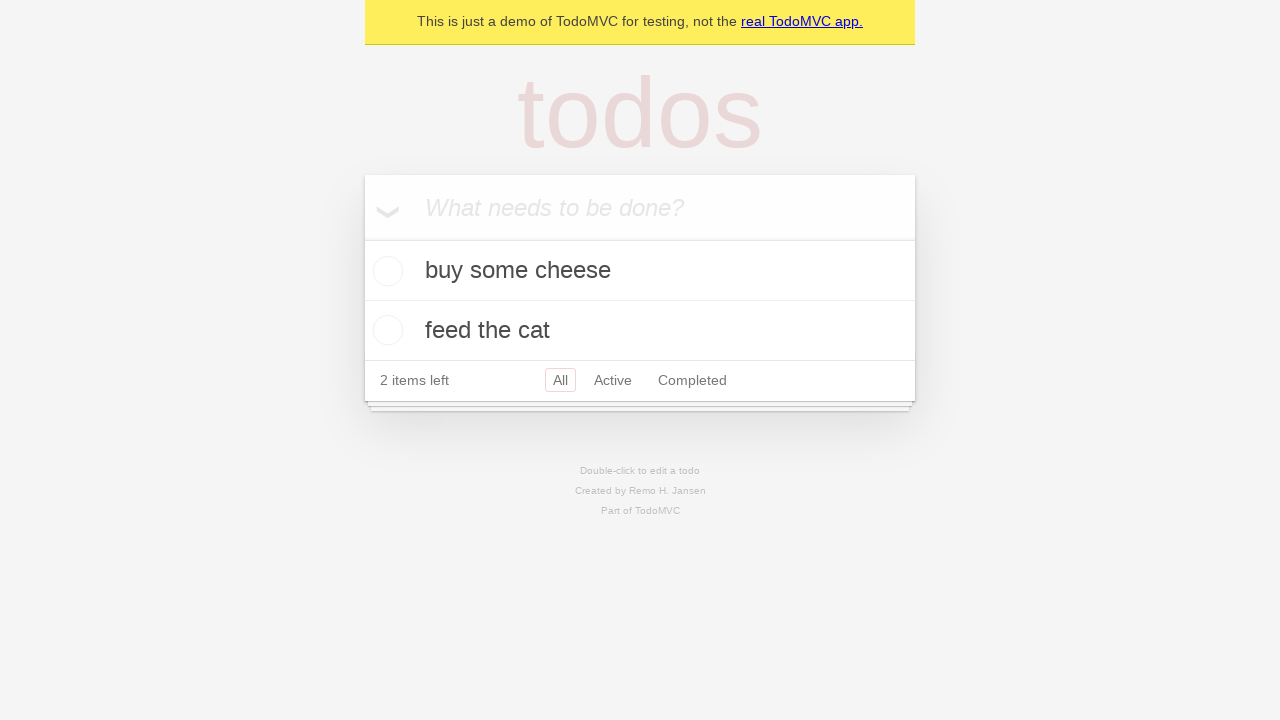

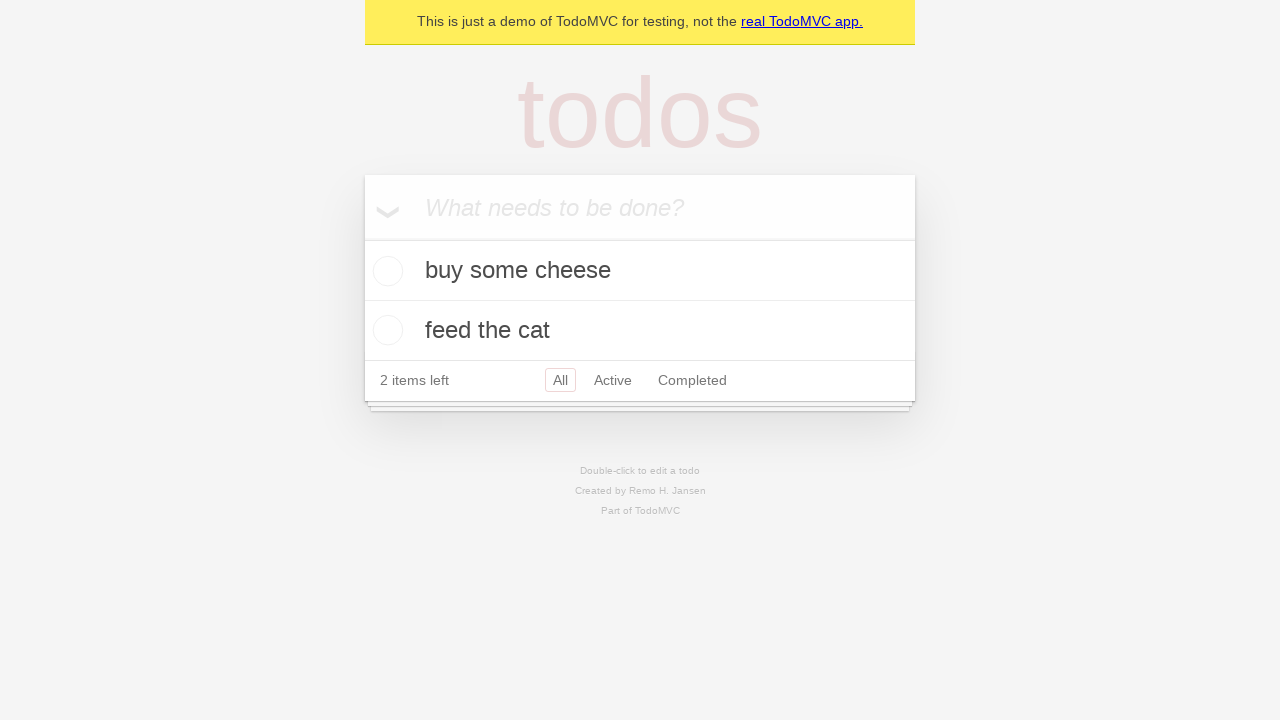